Tests window handling by clicking a link that opens a new window, switching to it, verifying the title, and switching back to the main window

Starting URL: https://practice.cydeo.com/windows

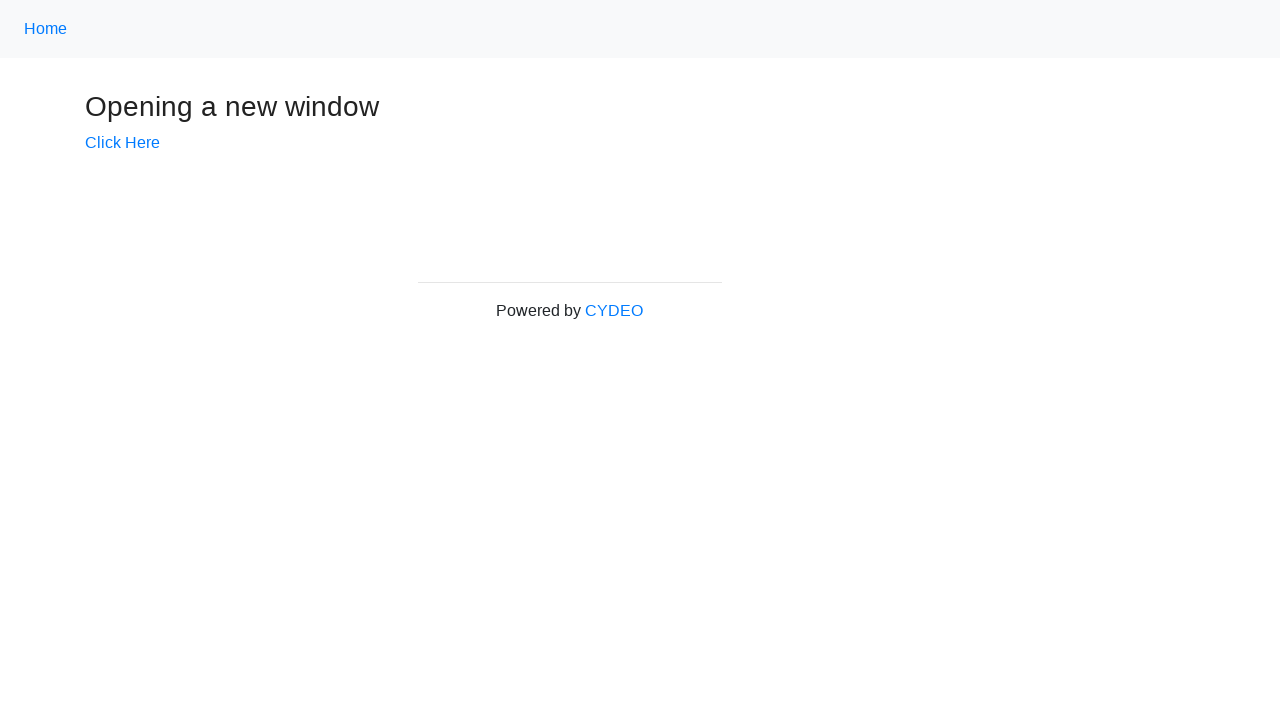

Stored main window handle
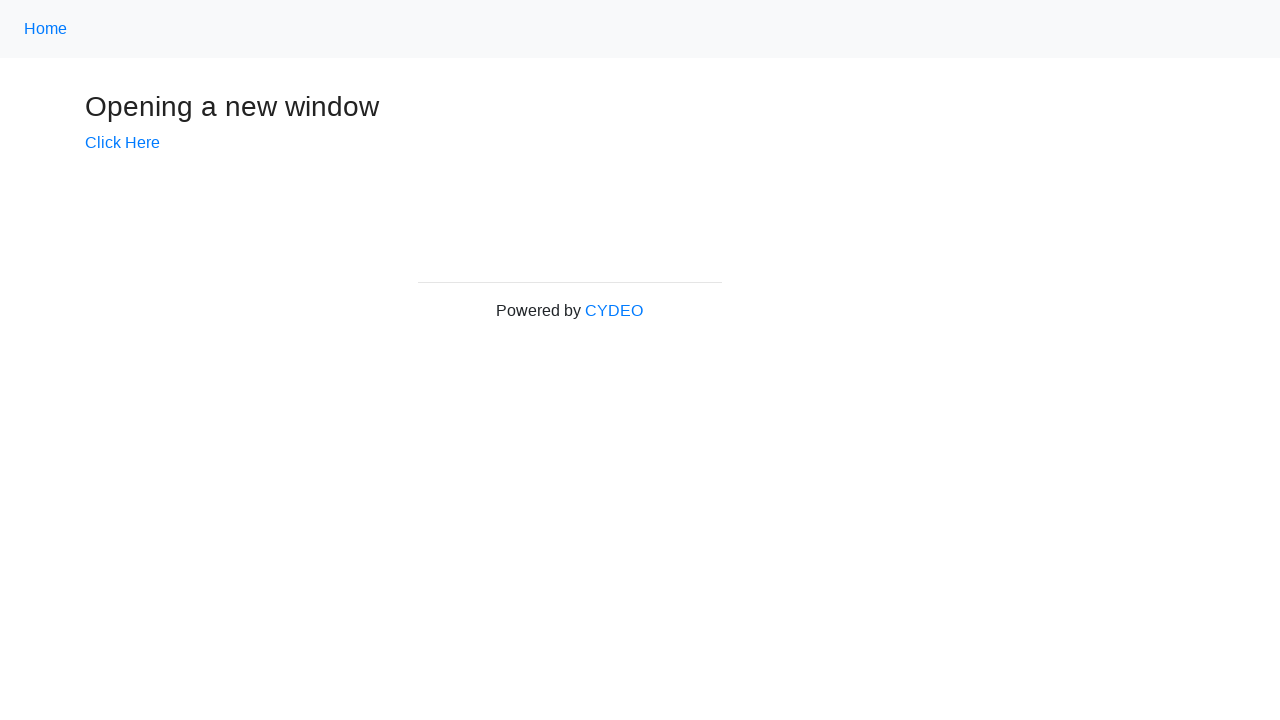

Verified initial page title is 'Windows'
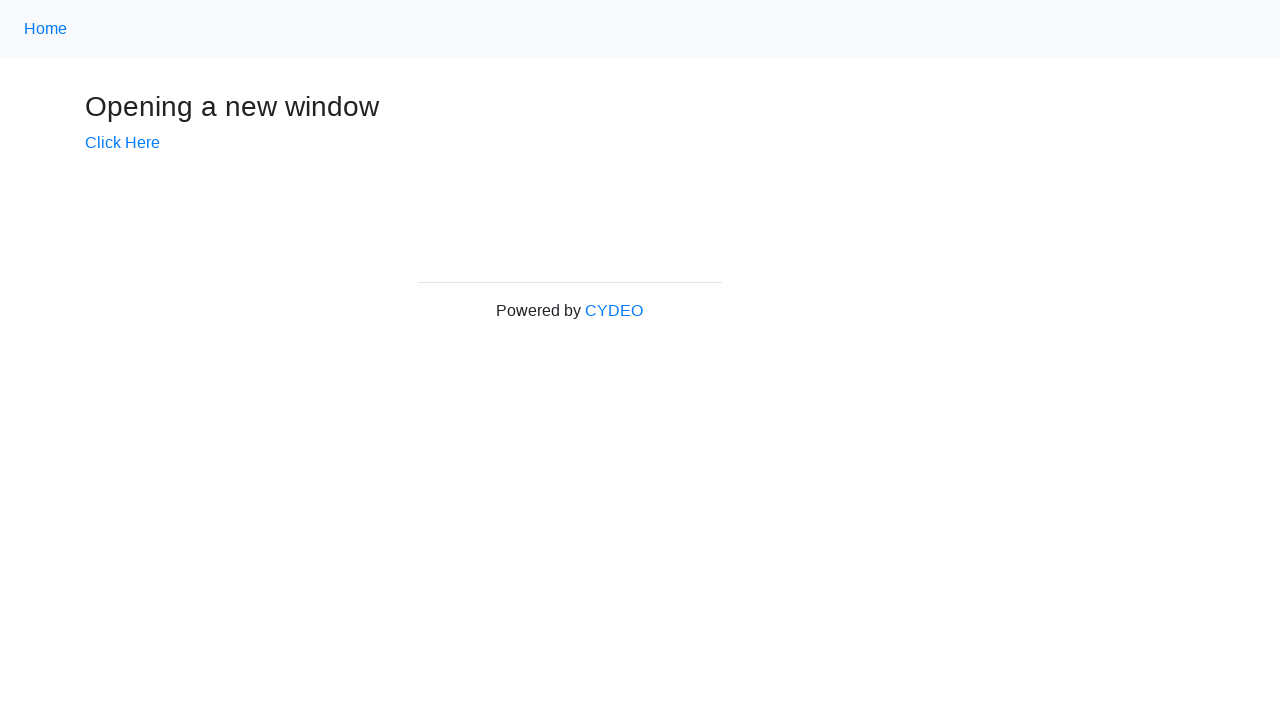

Clicked 'Click Here' link to open new window at (122, 143) on text='Click Here'
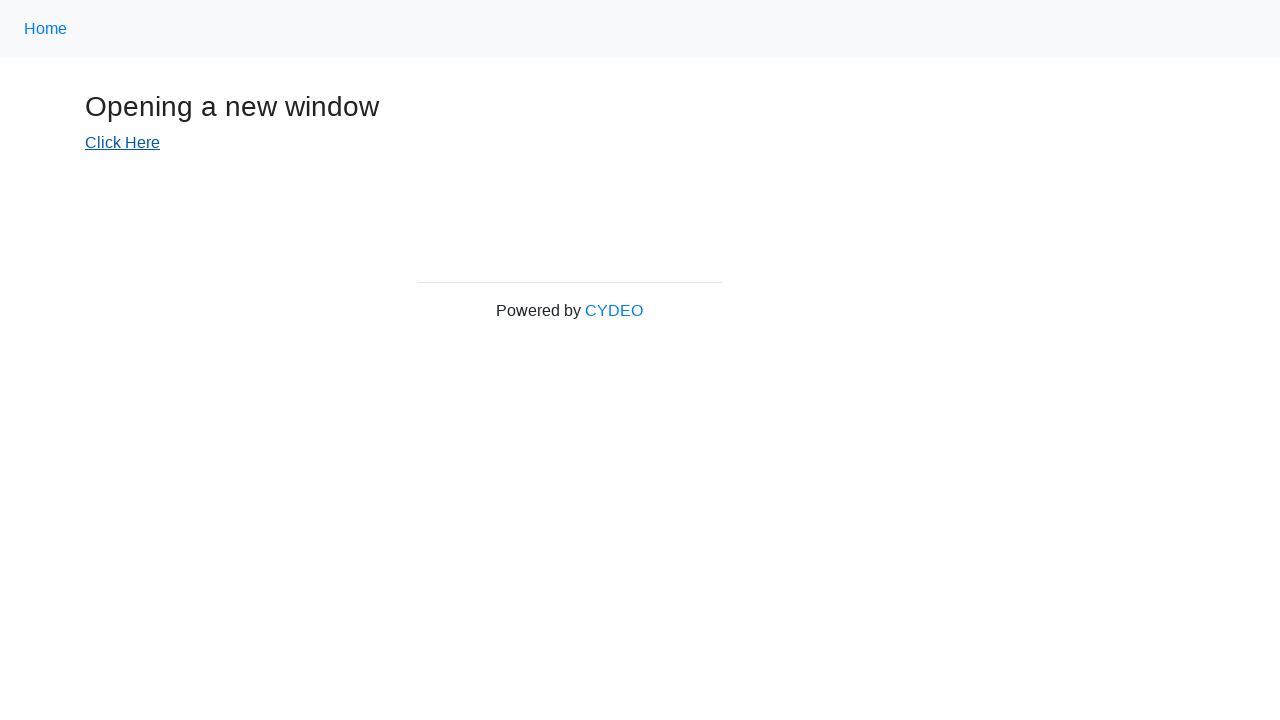

Captured new window popup
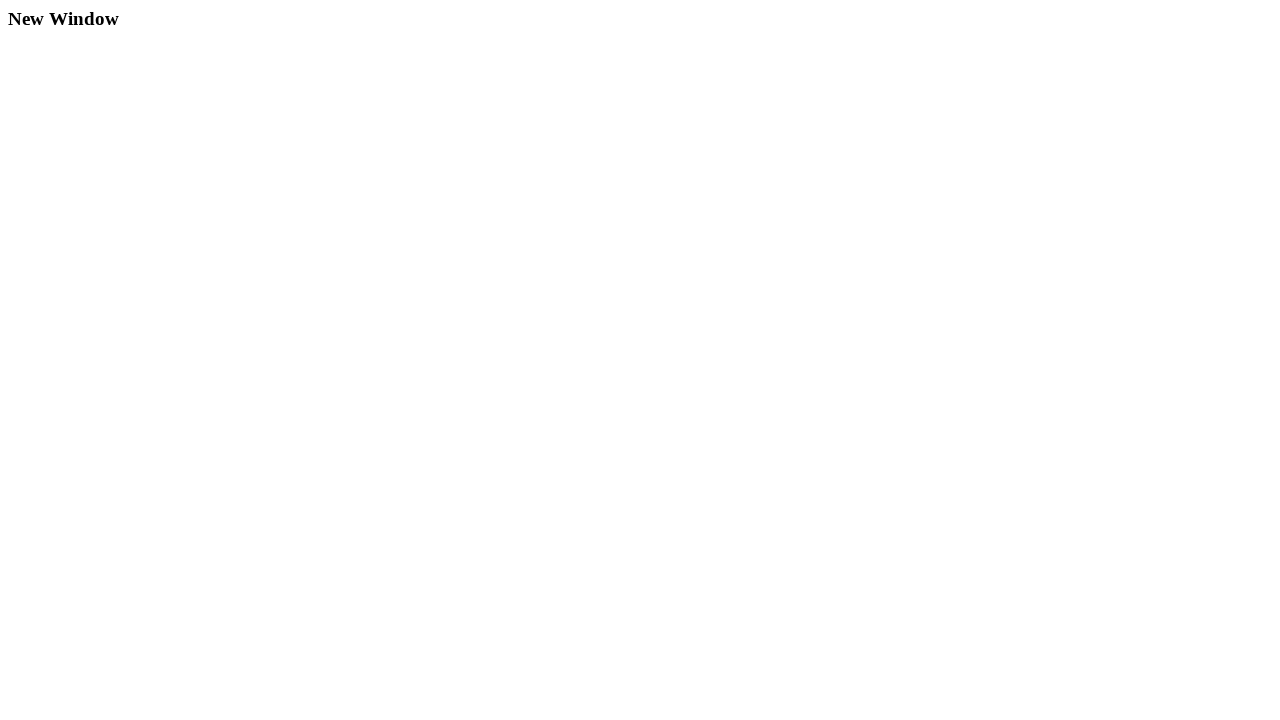

Verified new window title is 'New Window'
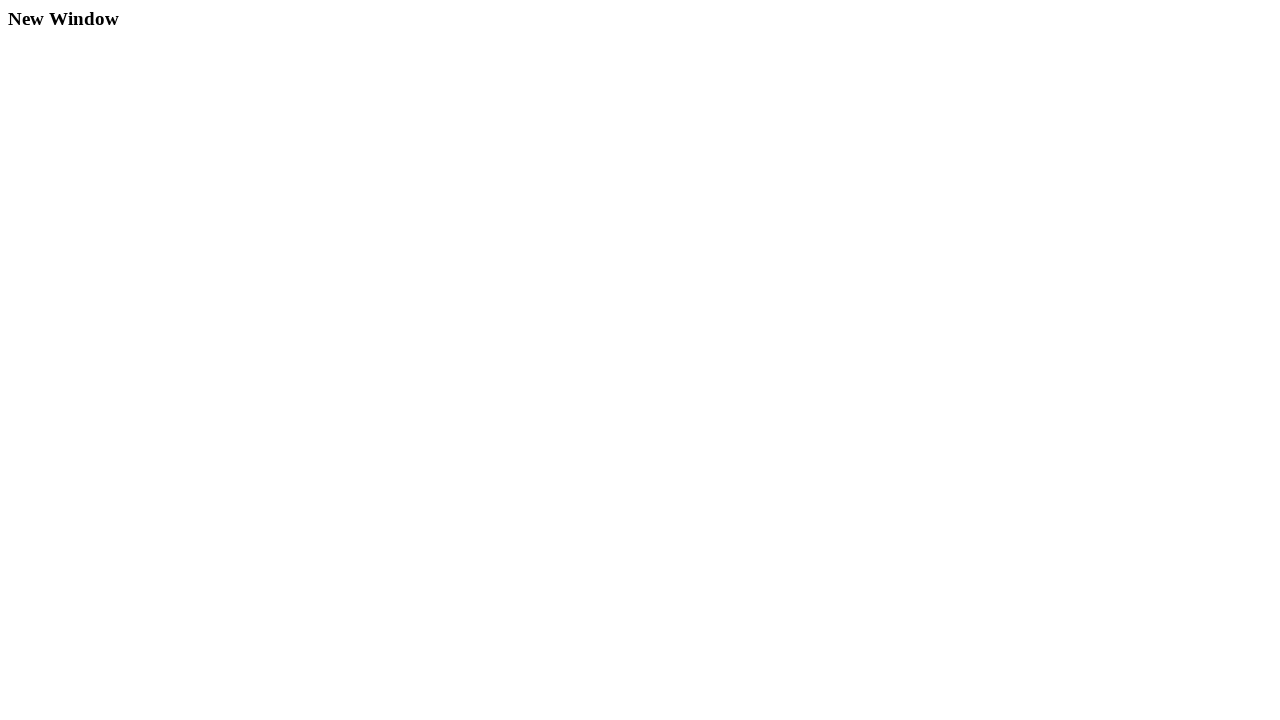

Switched back to main window
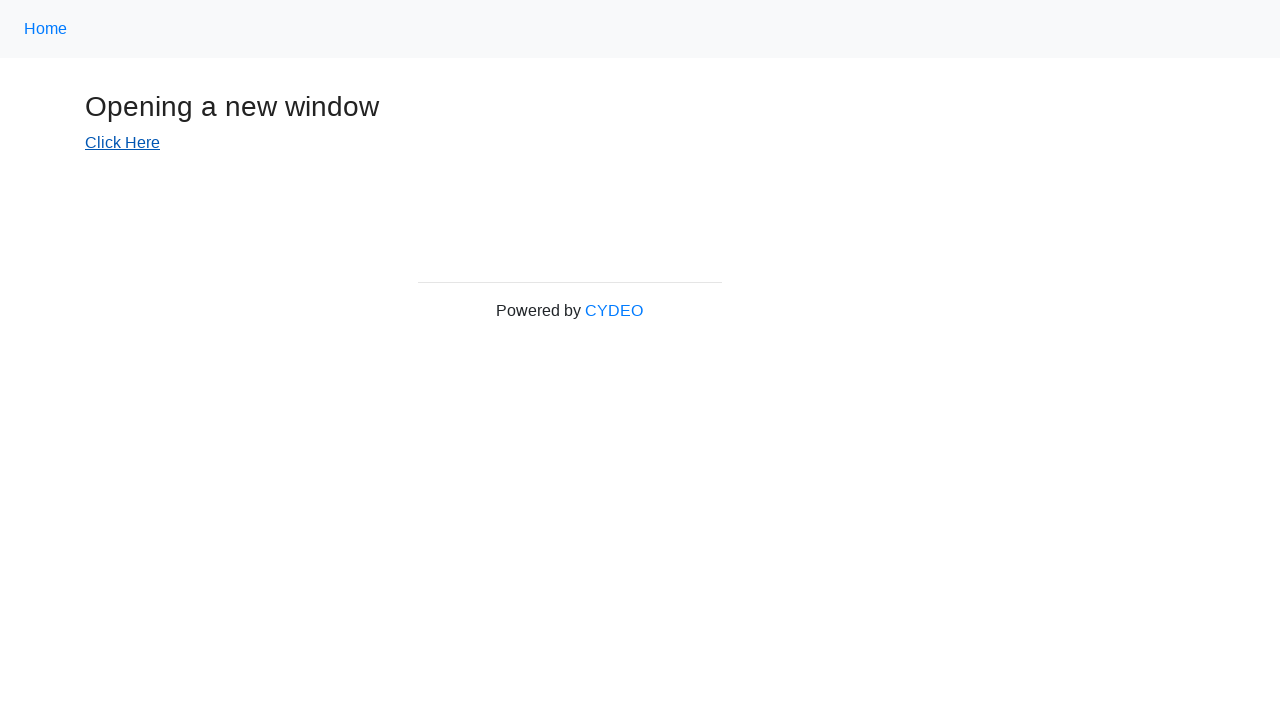

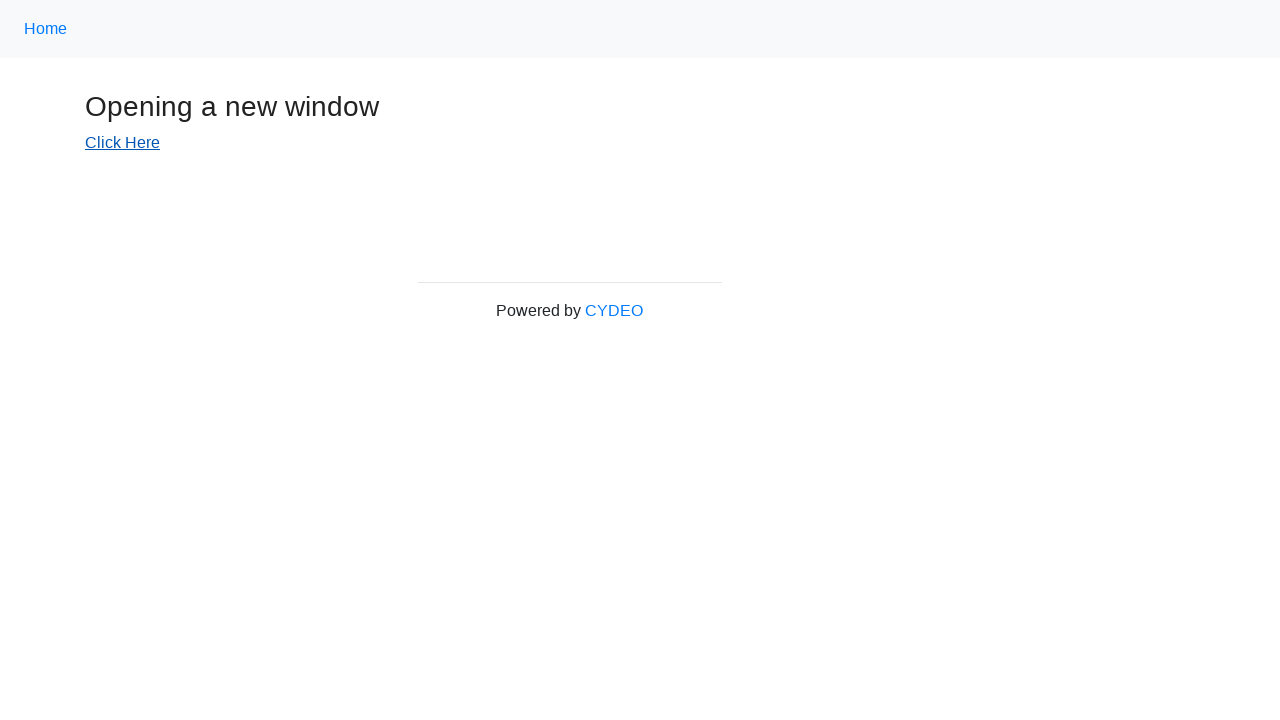